Tests radio button selection by clicking on Yes and Impressive options and verifying the selected values

Starting URL: https://demoqa.com/

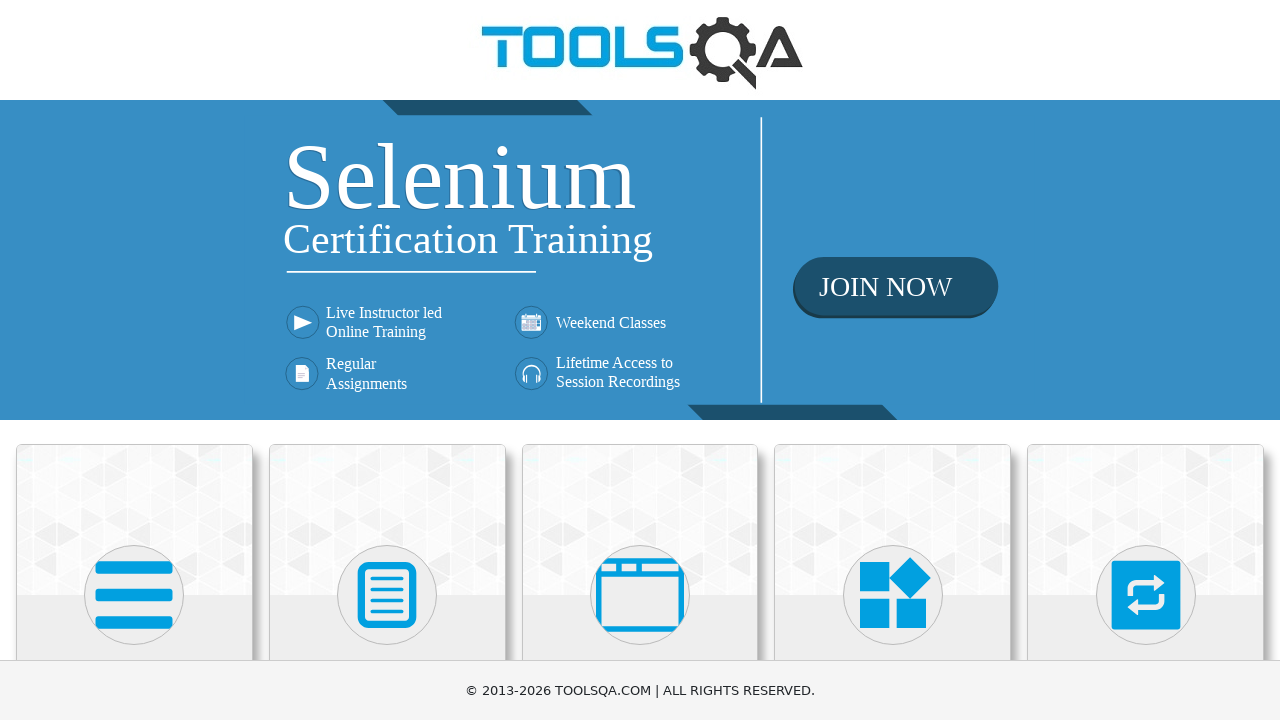

Clicked on Elements card at (134, 360) on xpath=//div[@class='card-body']/h5[text()='Elements']
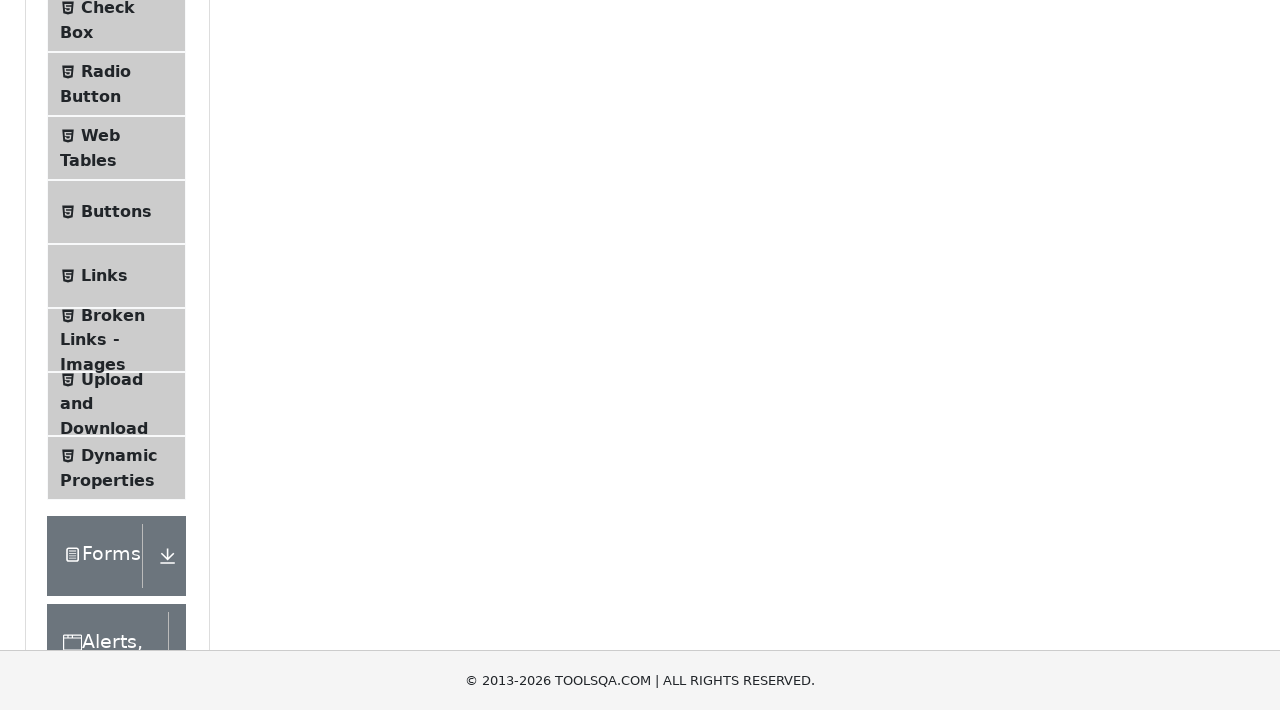

Clicked on Radio Button menu item at (116, 389) on #item-2
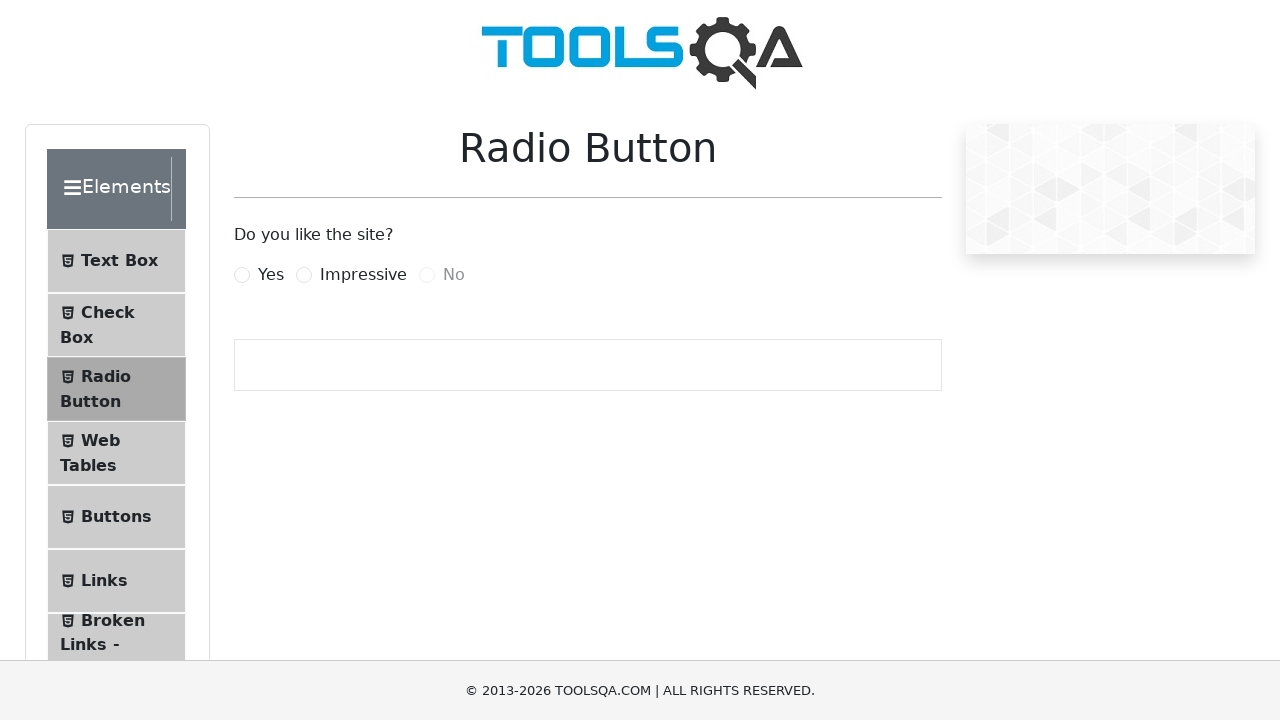

Clicked Yes radio button using JavaScript
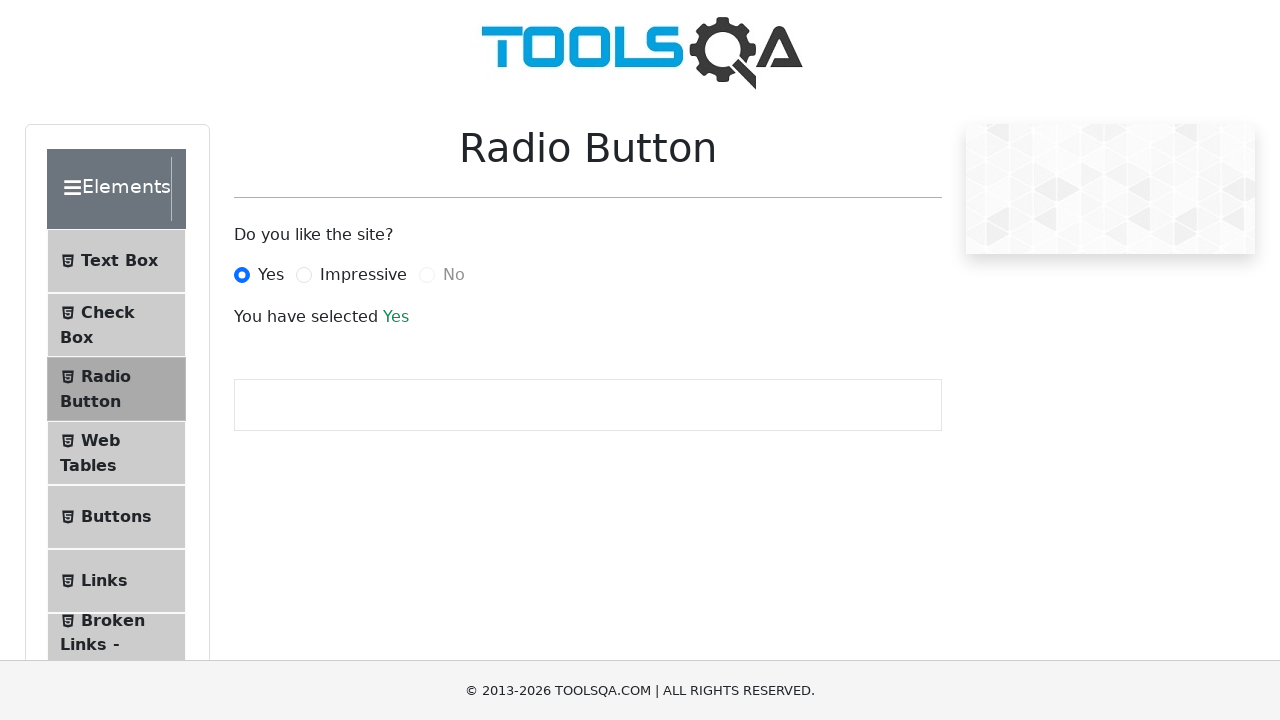

Waited for success result to appear after selecting Yes
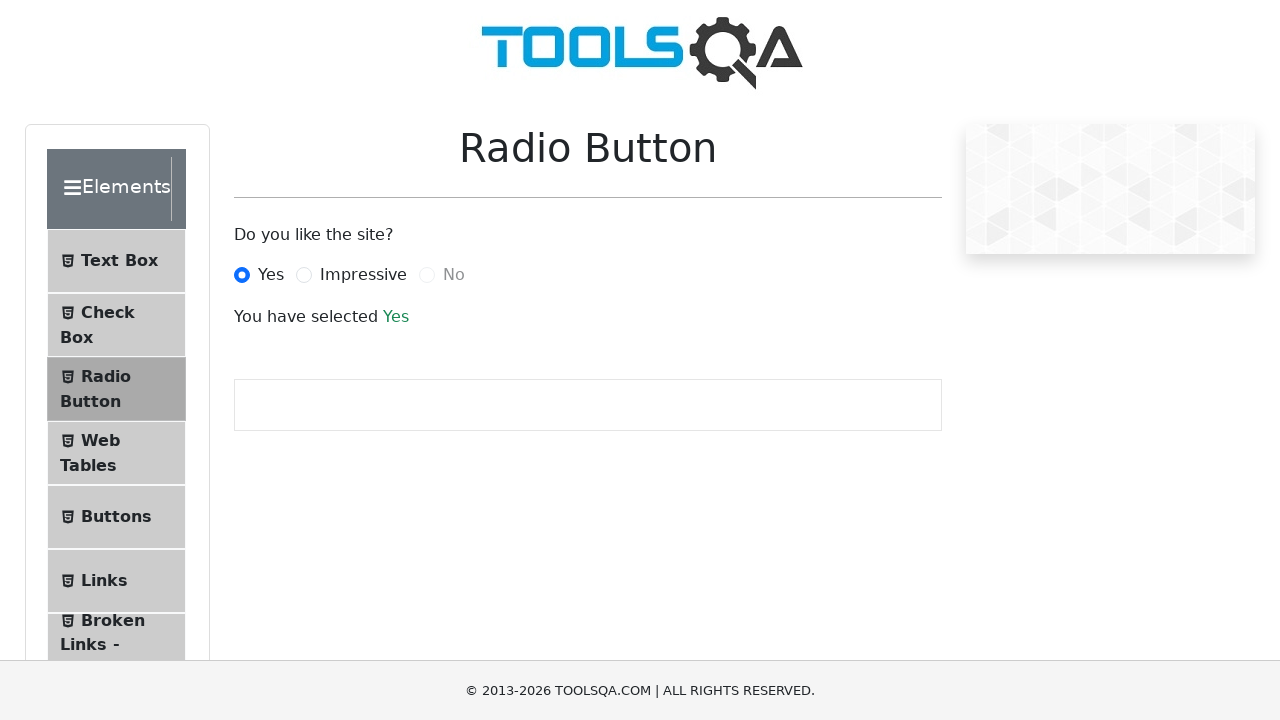

Clicked Impressive radio button using JavaScript
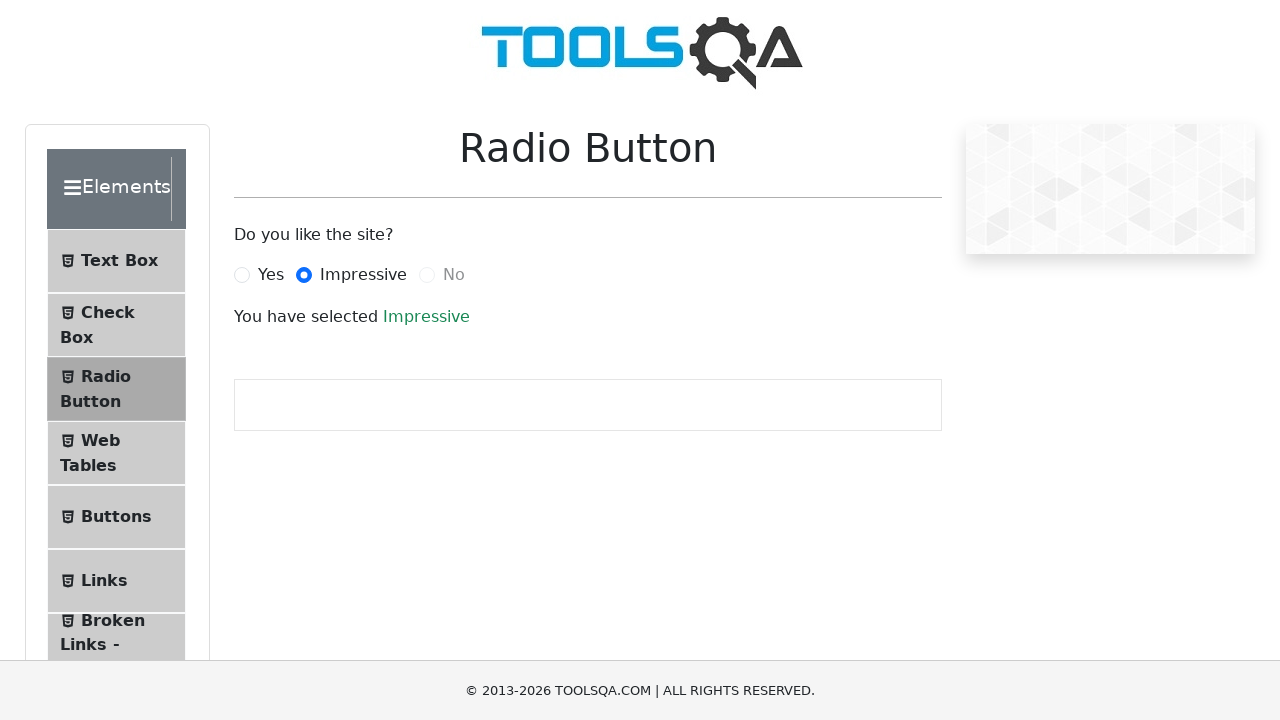

Waited for success result to update after selecting Impressive
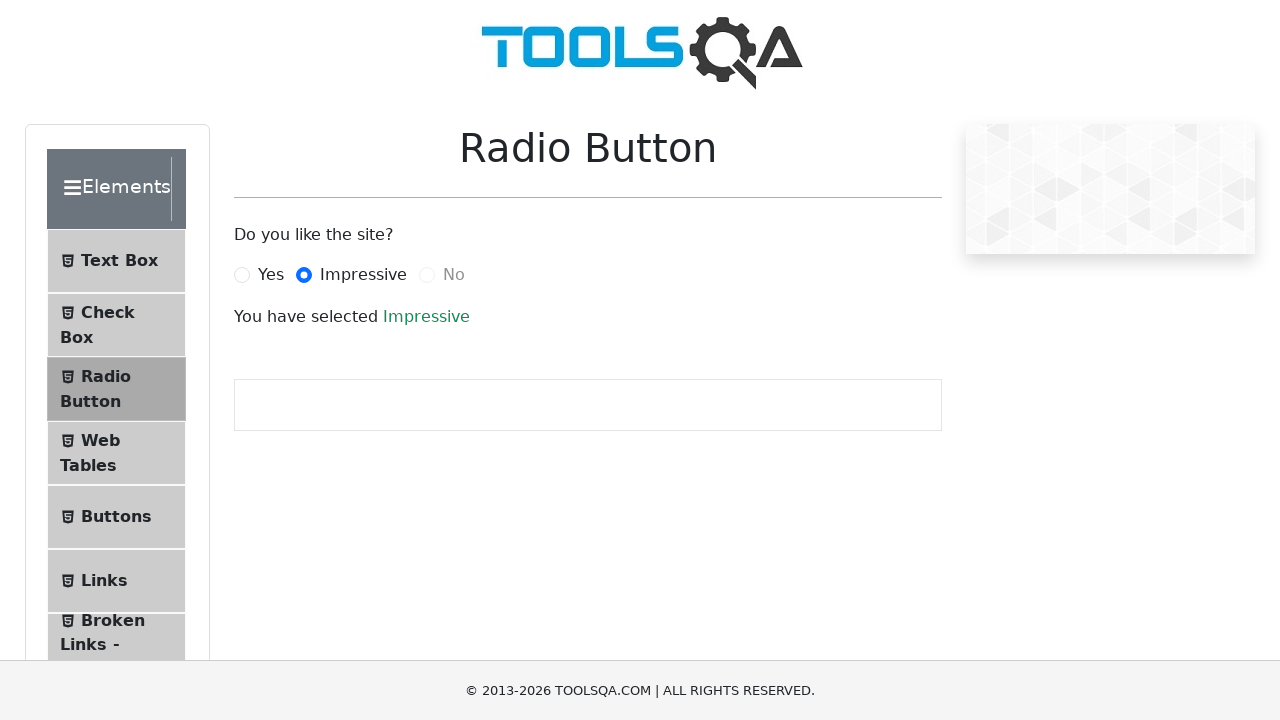

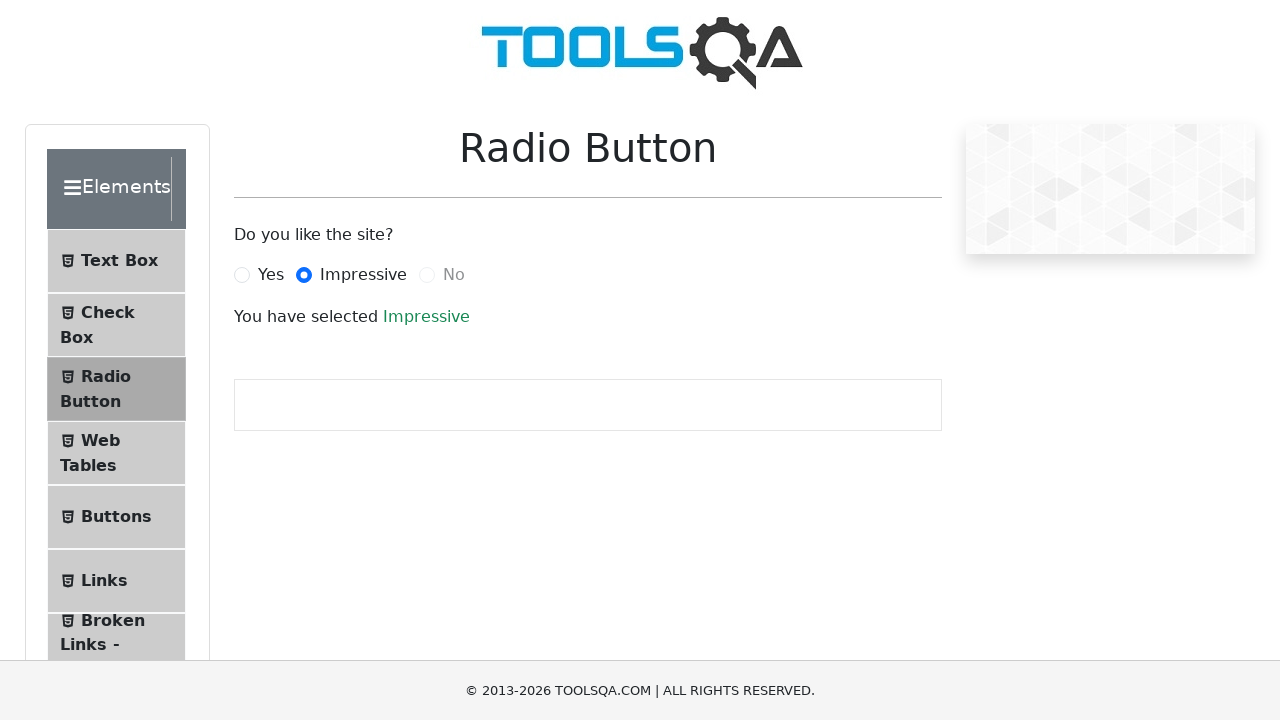